Tests handling of JavaScript alert dialog by triggering an alert and accepting it

Starting URL: https://www.w3schools.com/jsref/tryit.asp?filename=tryjsref_alert

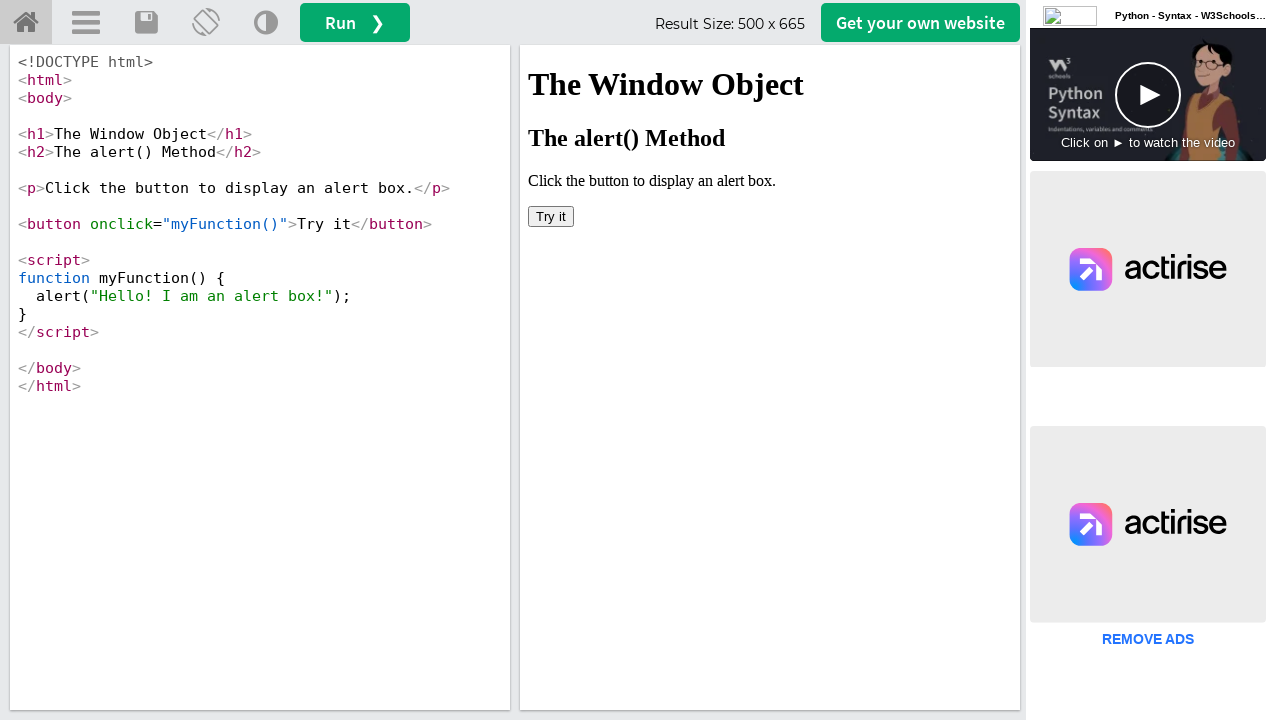

Located iframe#iframeResult containing the demo
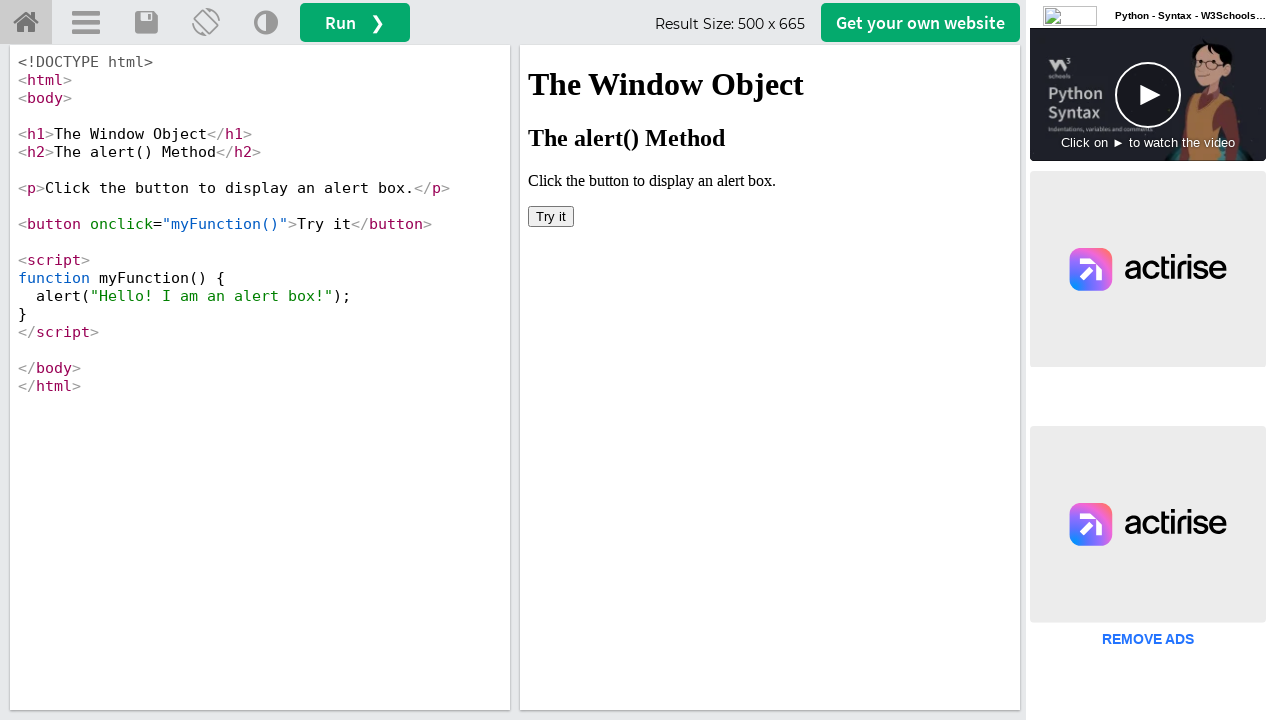

Clicked button to trigger JavaScript alert dialog at (551, 216) on iframe#iframeResult >> internal:control=enter-frame >> xpath=/html/body/button
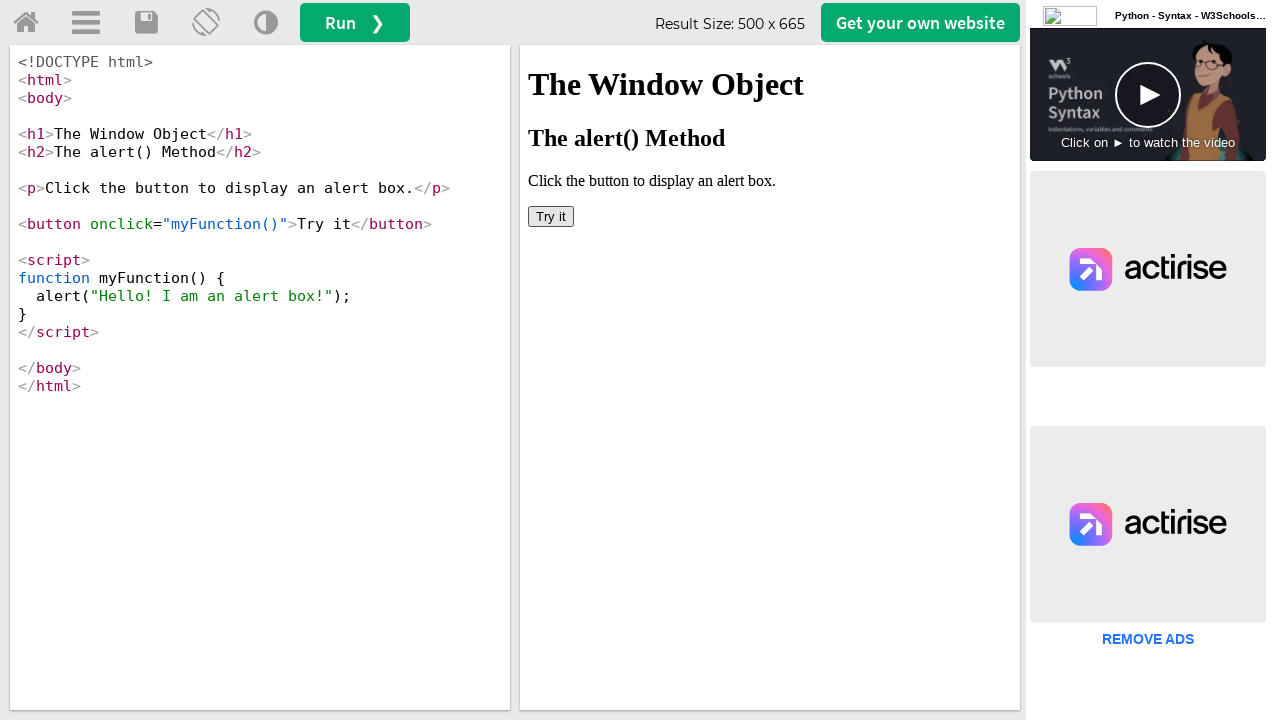

Set up dialog handler to accept alert popup
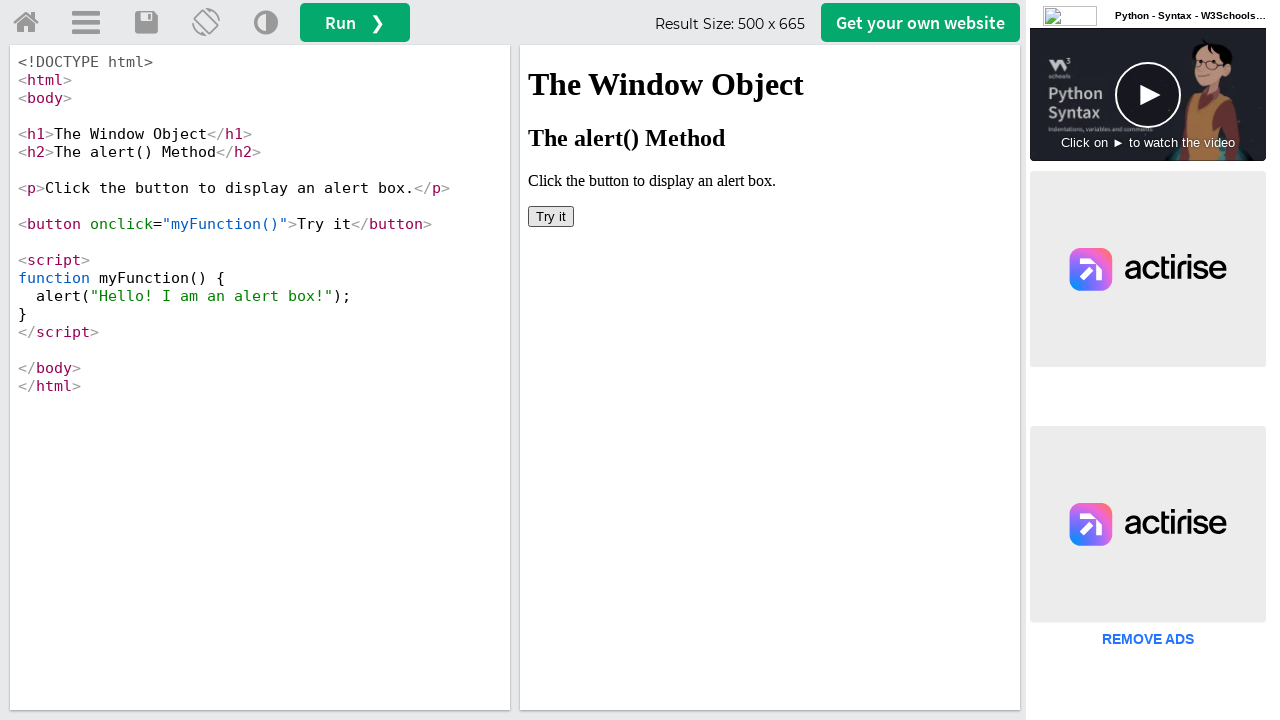

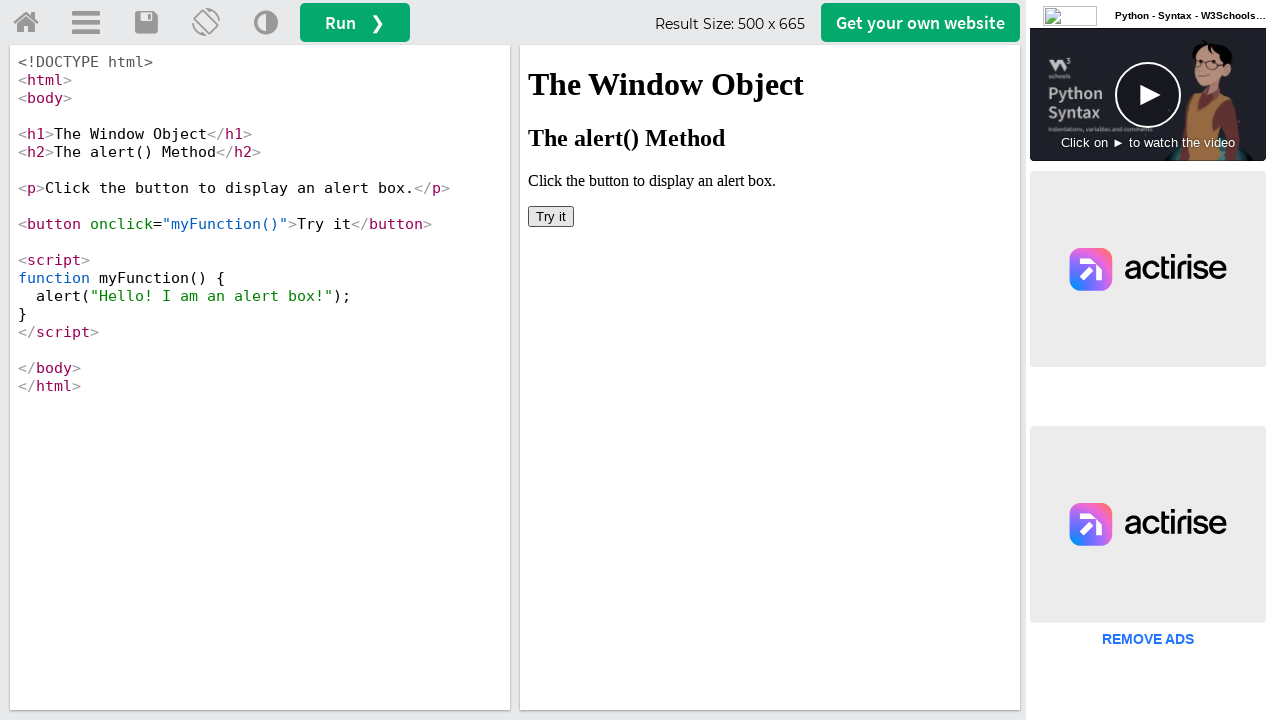